Tests that edits are cancelled when pressing Escape key

Starting URL: https://demo.playwright.dev/todomvc

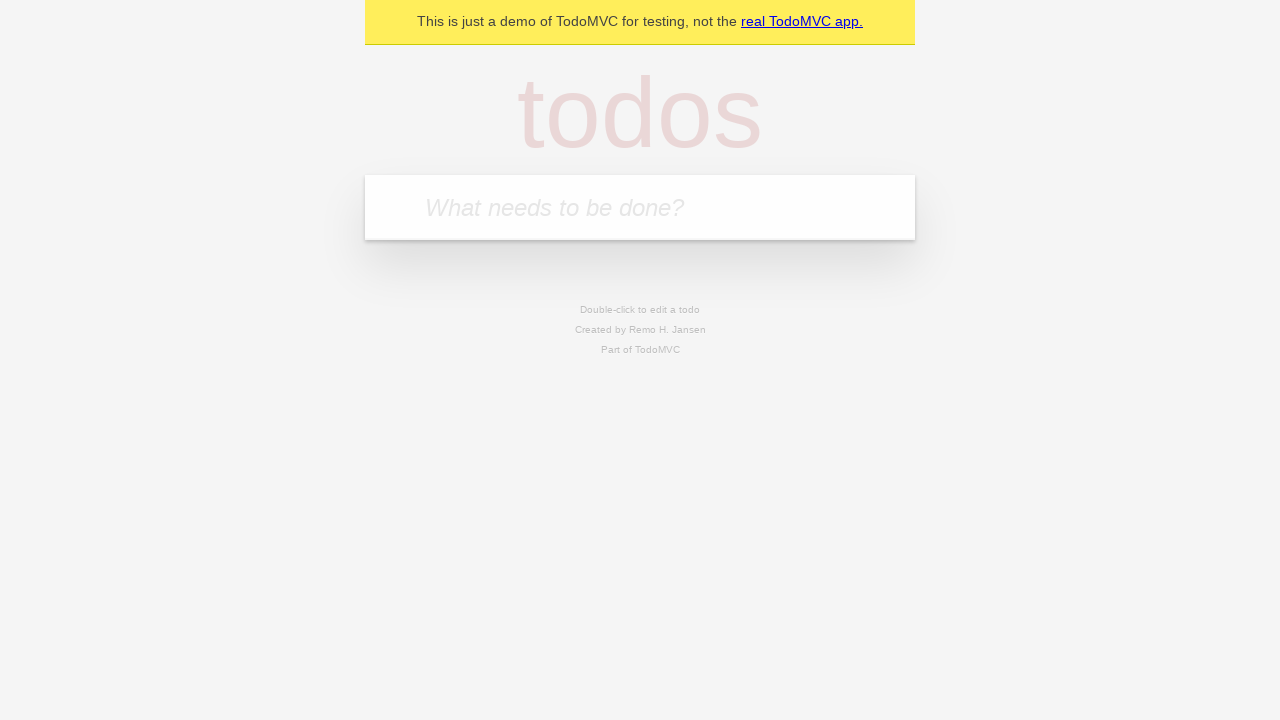

Filled new todo field with 'buy some cheese' on internal:attr=[placeholder="What needs to be done?"i]
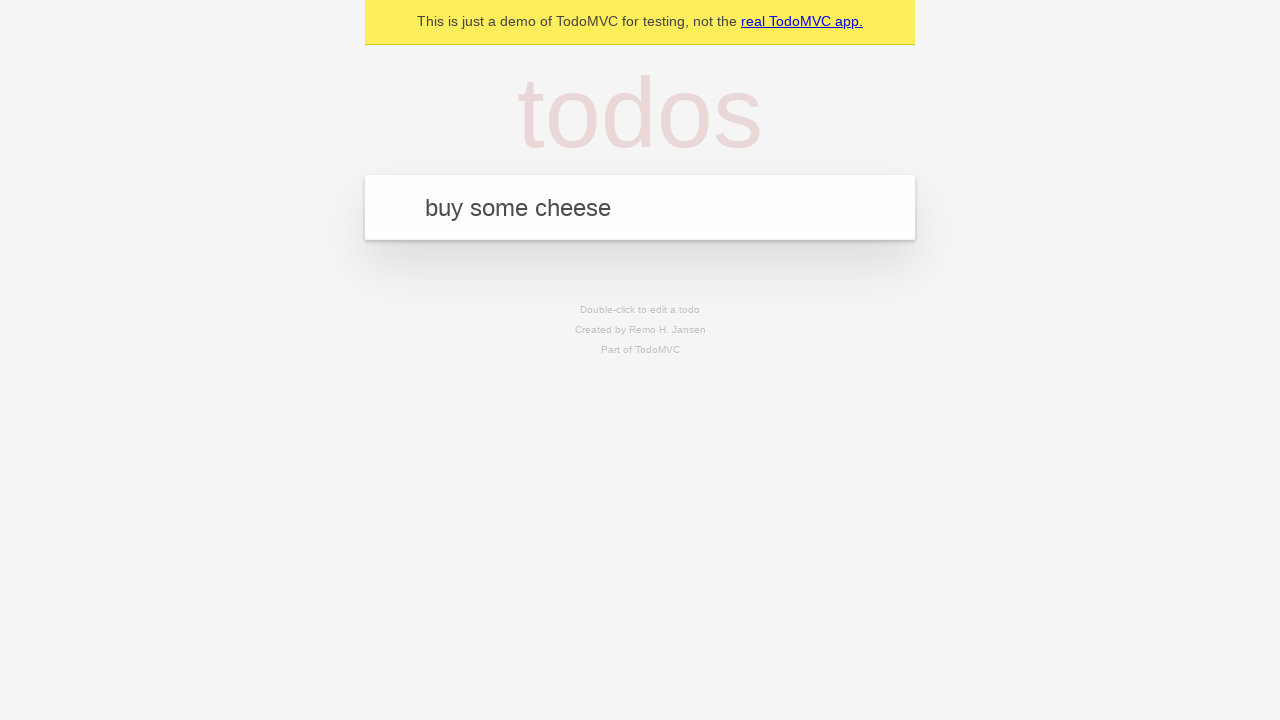

Pressed Enter to create todo 'buy some cheese' on internal:attr=[placeholder="What needs to be done?"i]
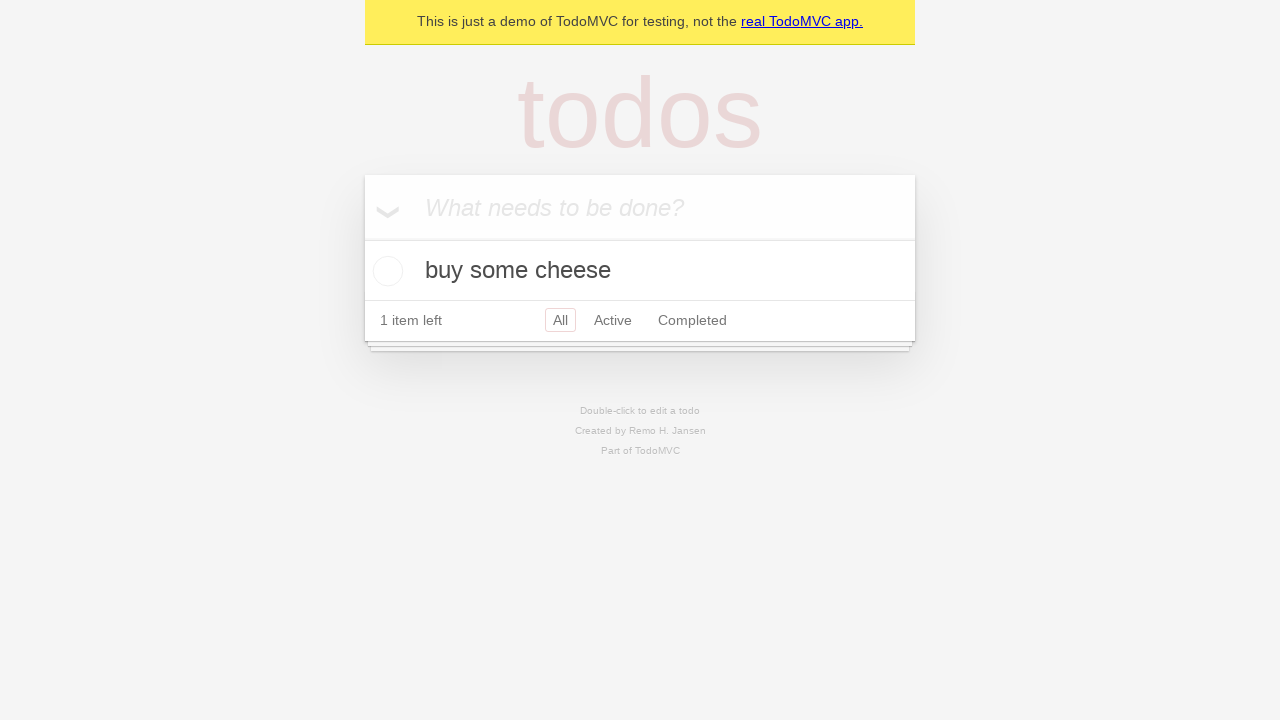

Filled new todo field with 'feed the cat' on internal:attr=[placeholder="What needs to be done?"i]
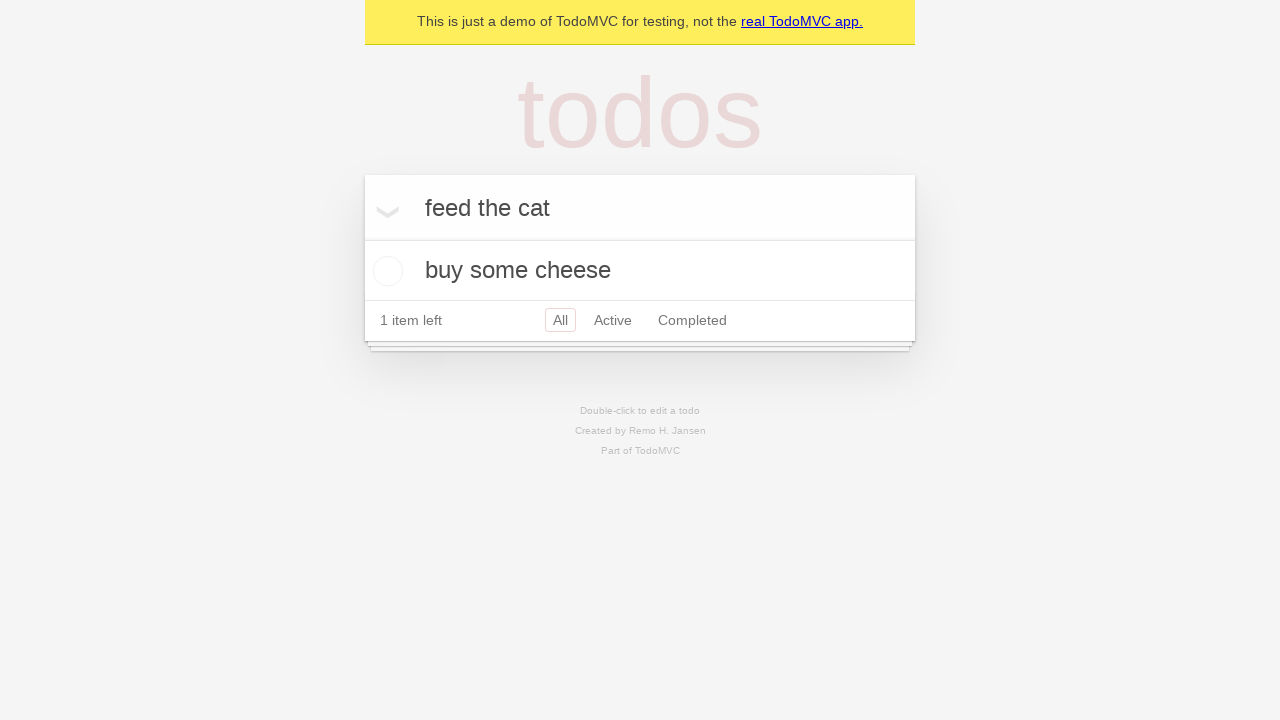

Pressed Enter to create todo 'feed the cat' on internal:attr=[placeholder="What needs to be done?"i]
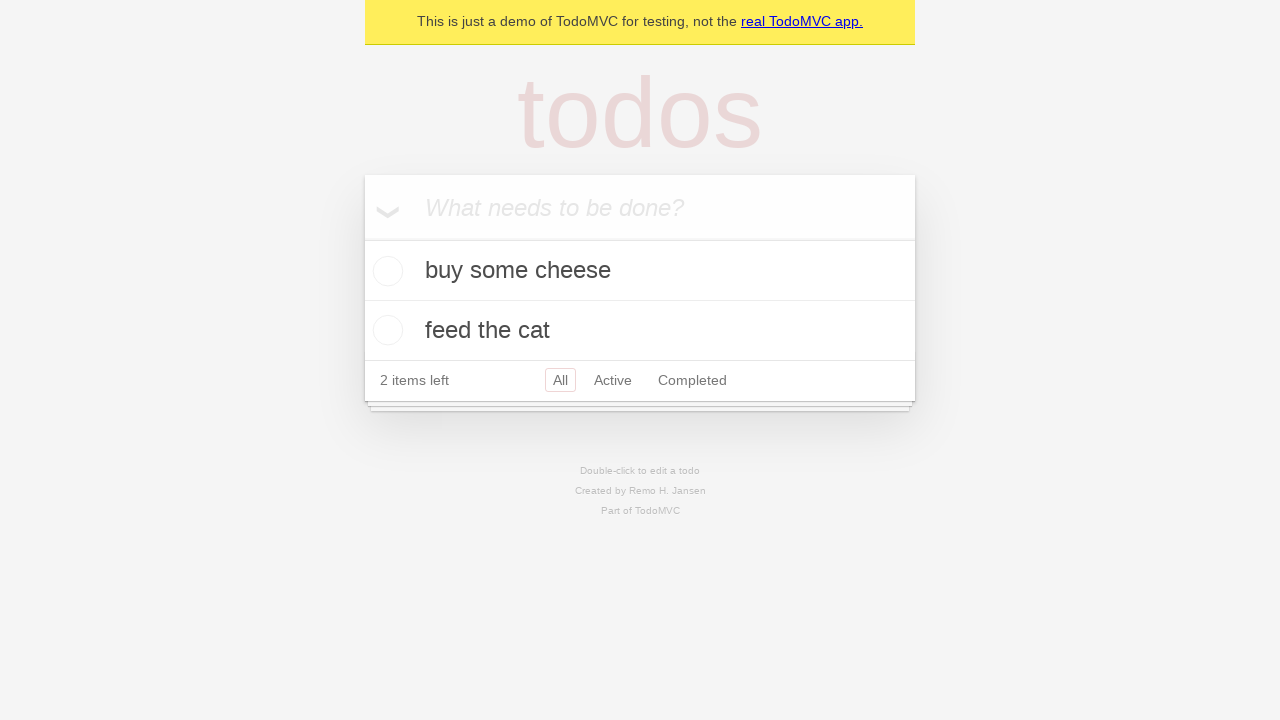

Filled new todo field with 'book a doctors appointment' on internal:attr=[placeholder="What needs to be done?"i]
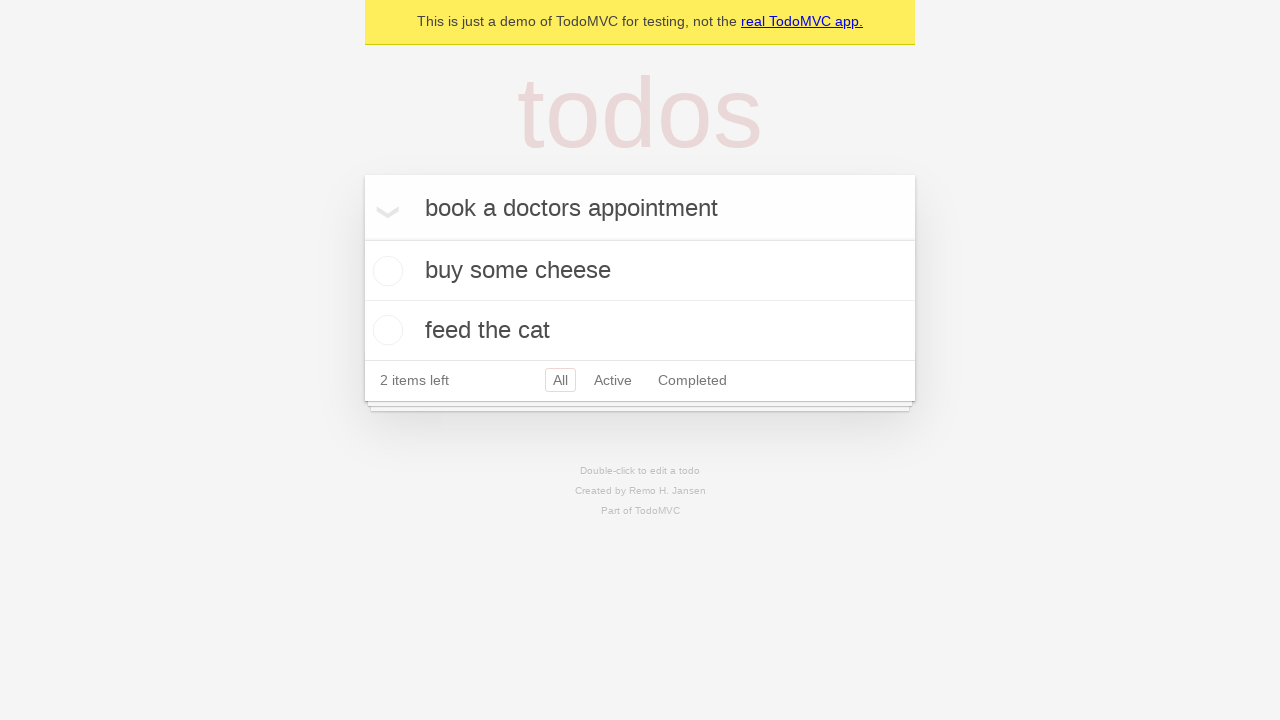

Pressed Enter to create todo 'book a doctors appointment' on internal:attr=[placeholder="What needs to be done?"i]
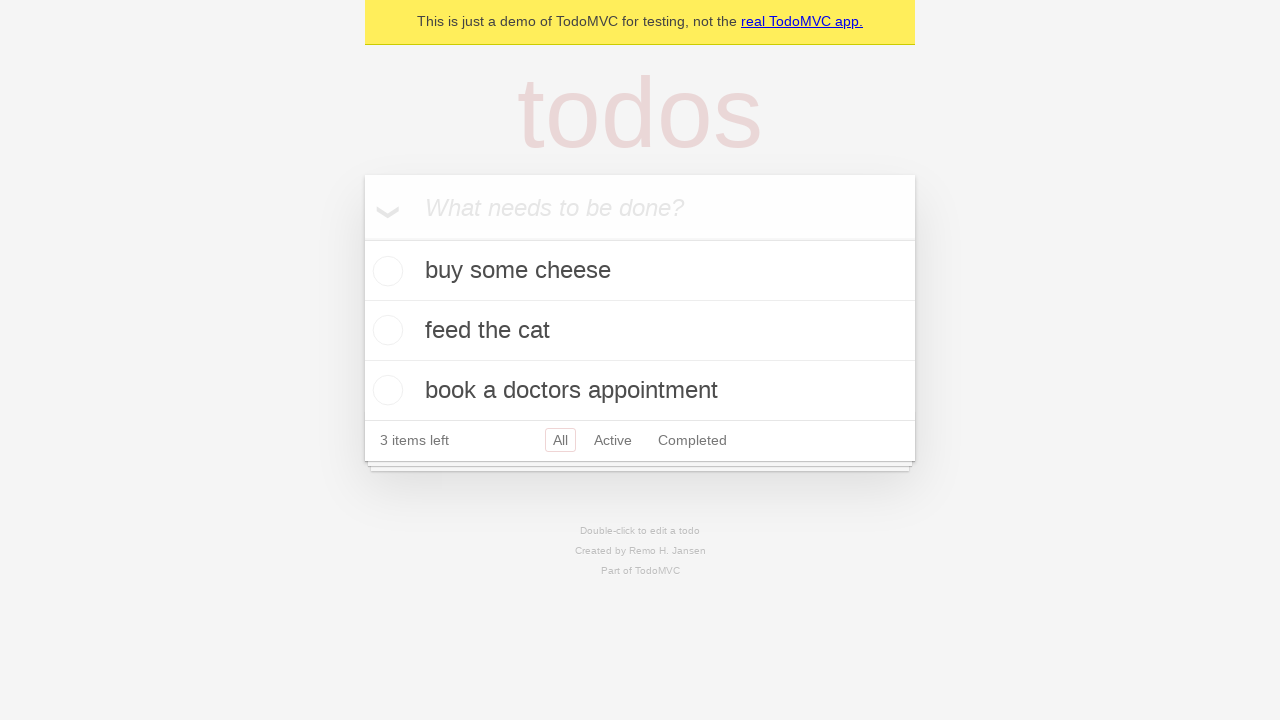

Double-clicked second todo to enter edit mode at (640, 331) on internal:testid=[data-testid="todo-item"s] >> nth=1
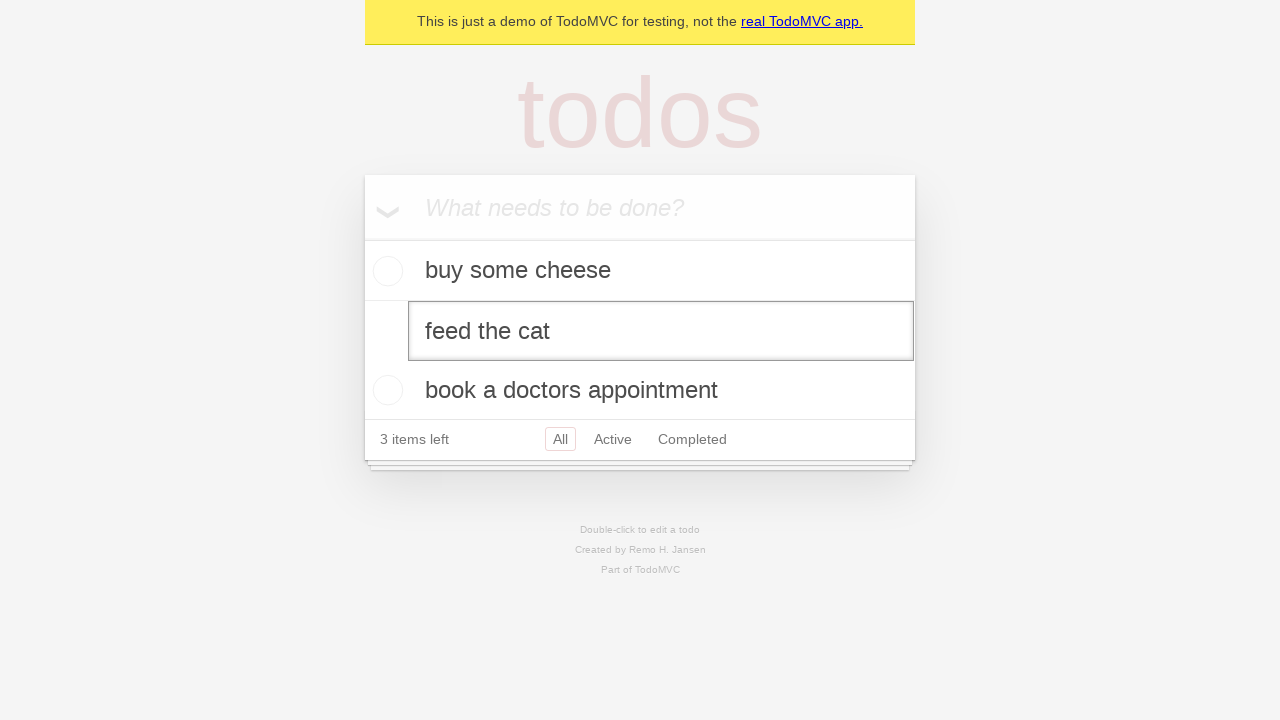

Filled edit field with new text 'buy some sausages' on internal:testid=[data-testid="todo-item"s] >> nth=1 >> internal:role=textbox[nam
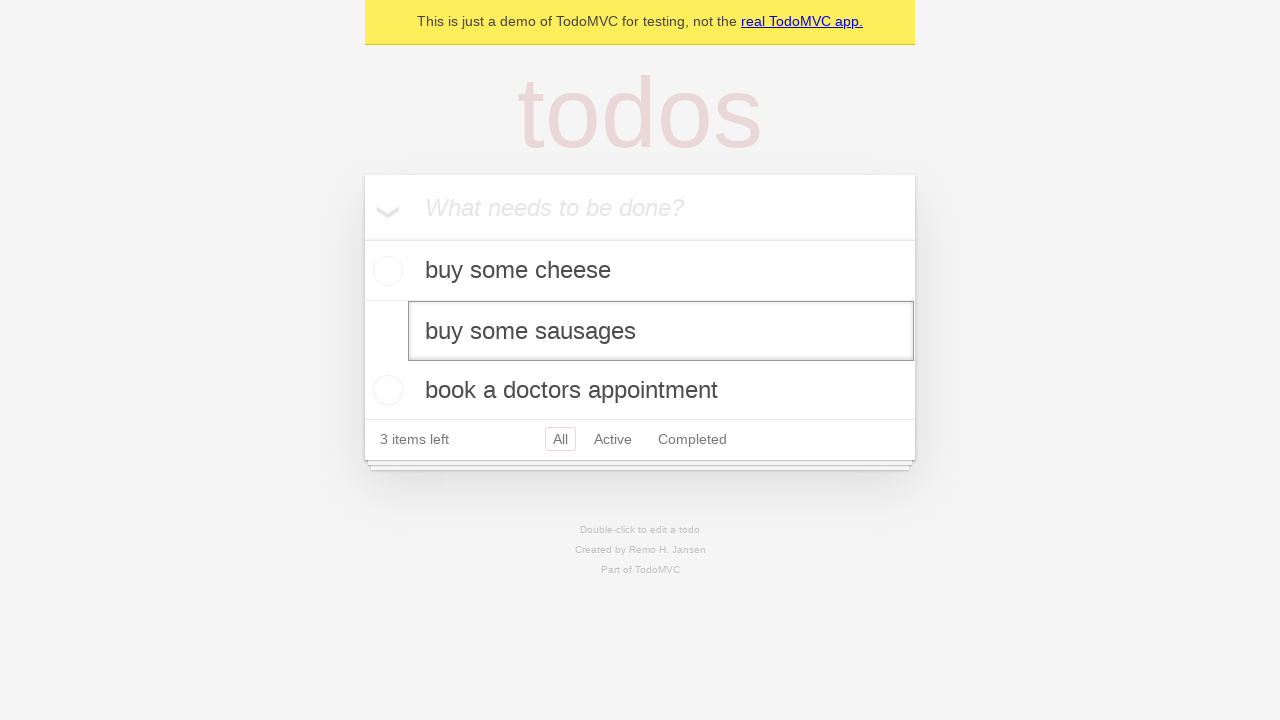

Pressed Escape to cancel edit on internal:testid=[data-testid="todo-item"s] >> nth=1 >> internal:role=textbox[nam
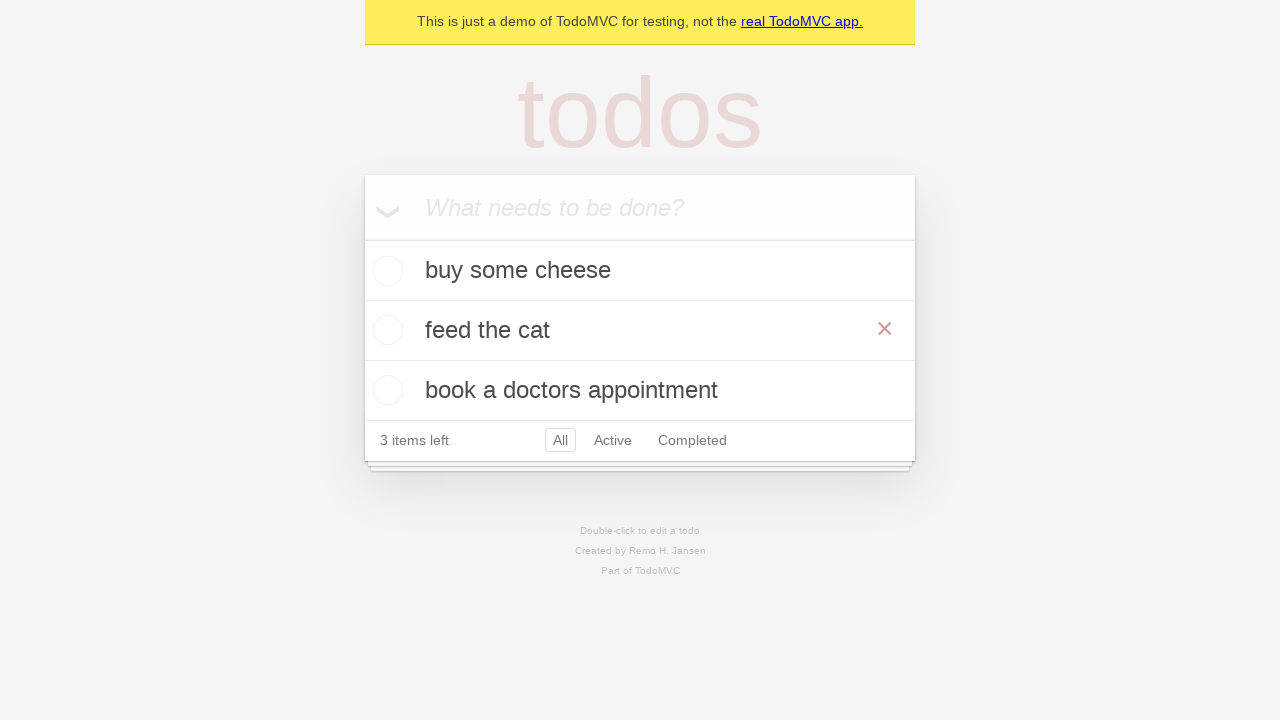

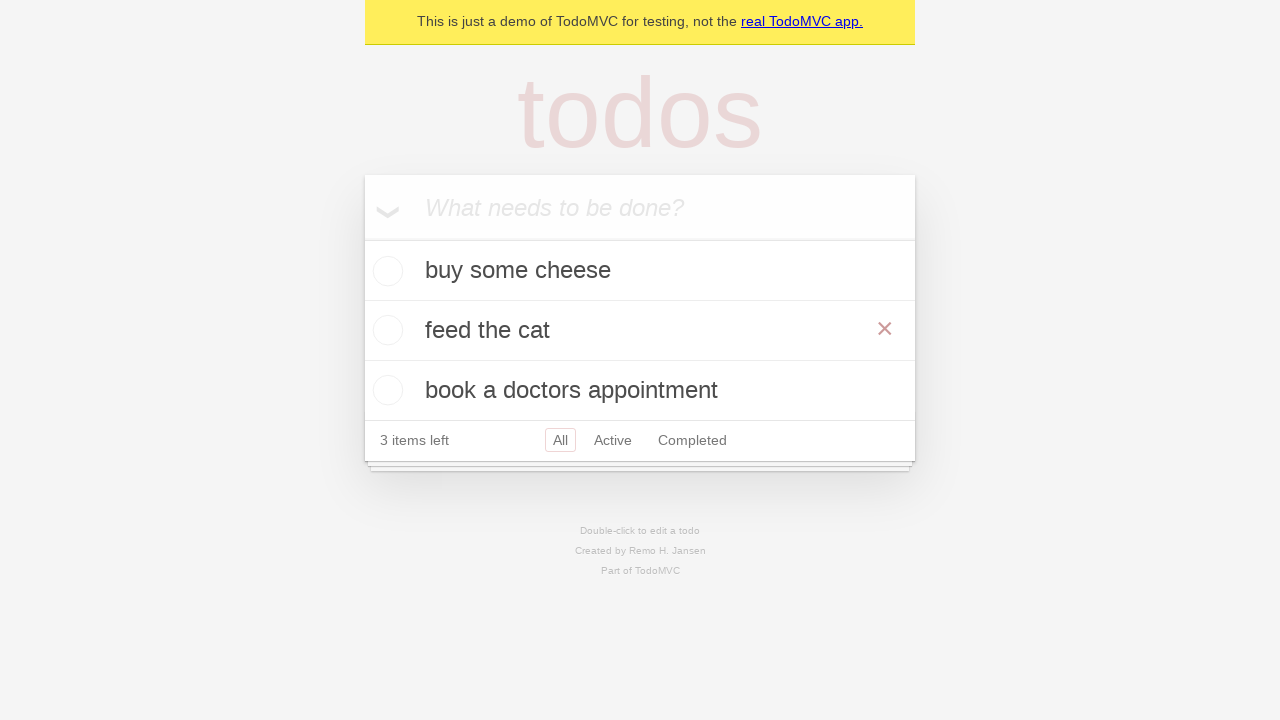